Clicks on the Energy button and verifies navigation to the correct page

Starting URL: https://initgroup.com/service/digitalisation/

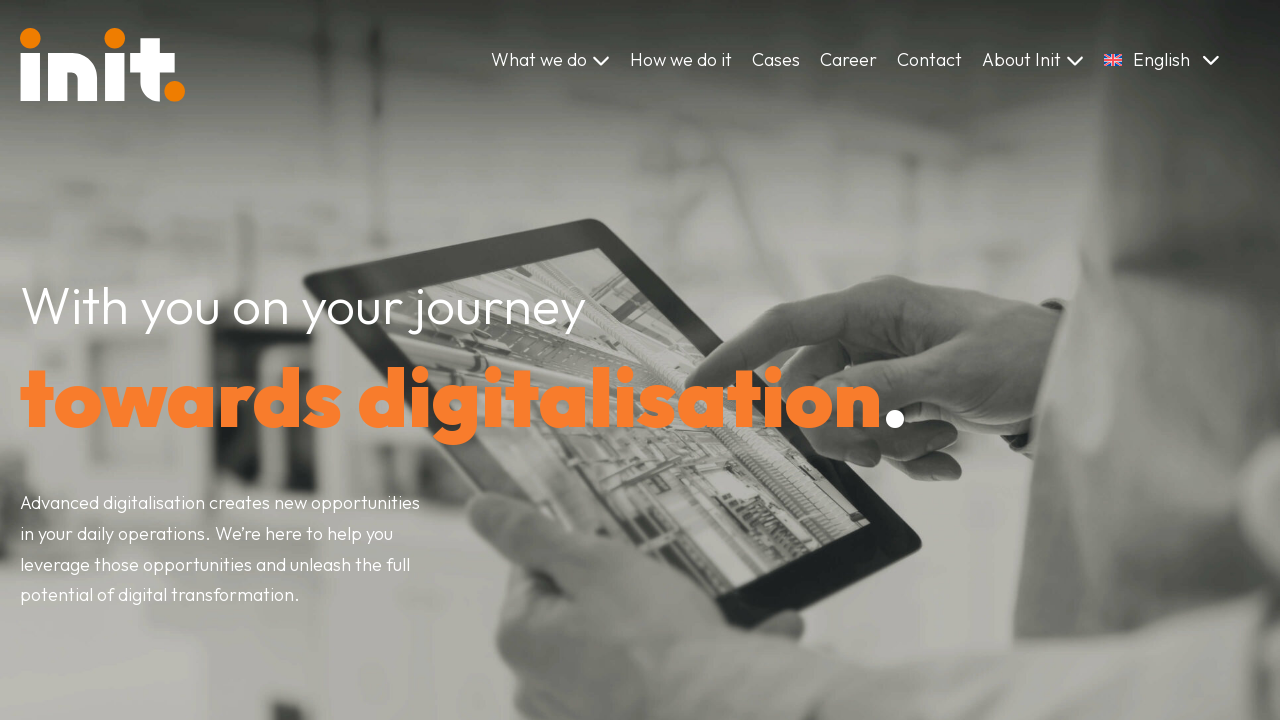

Located Energy button (4th occurrence)
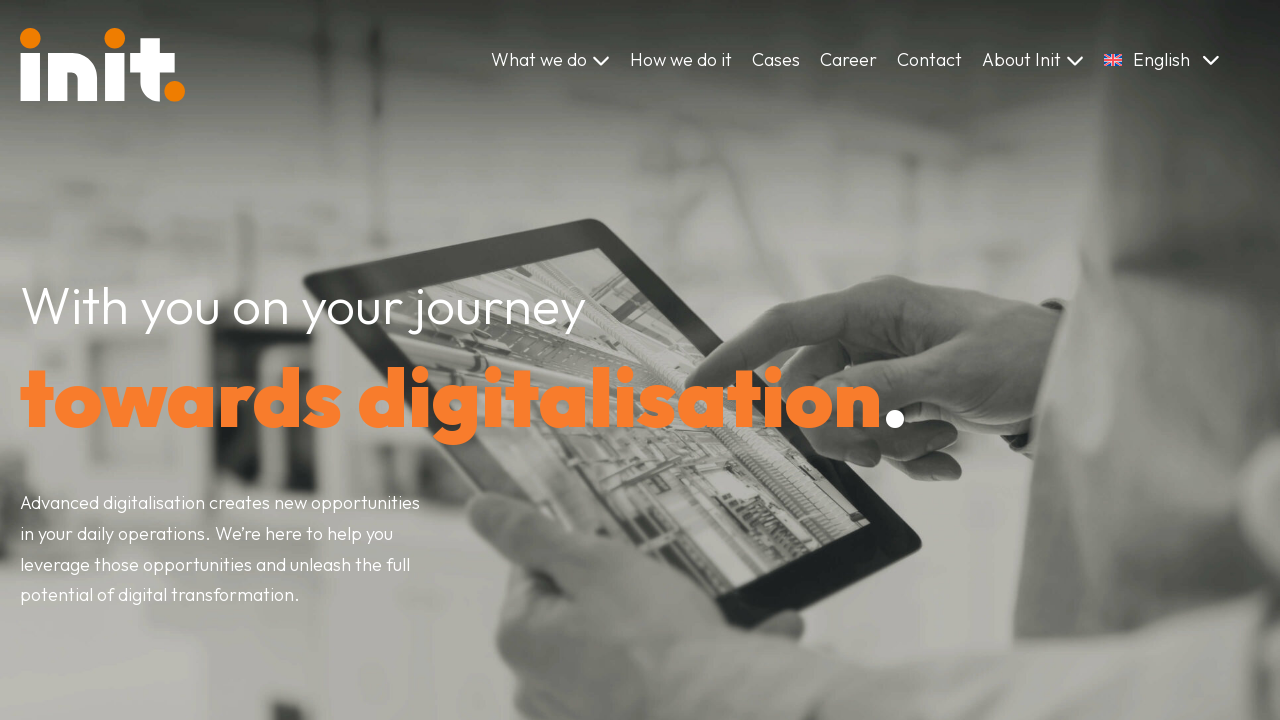

Waited for Energy button to become visible
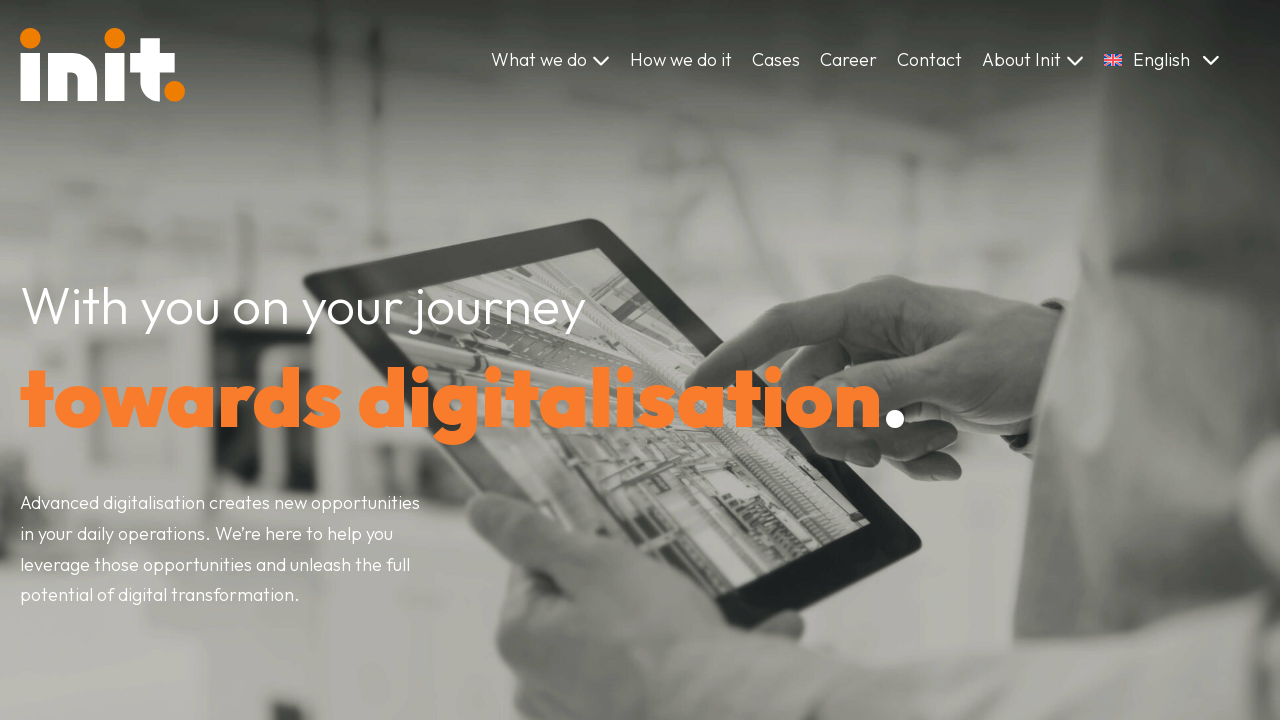

Clicked on Energy button at (867, 361) on internal:text="Energy"i >> nth=3
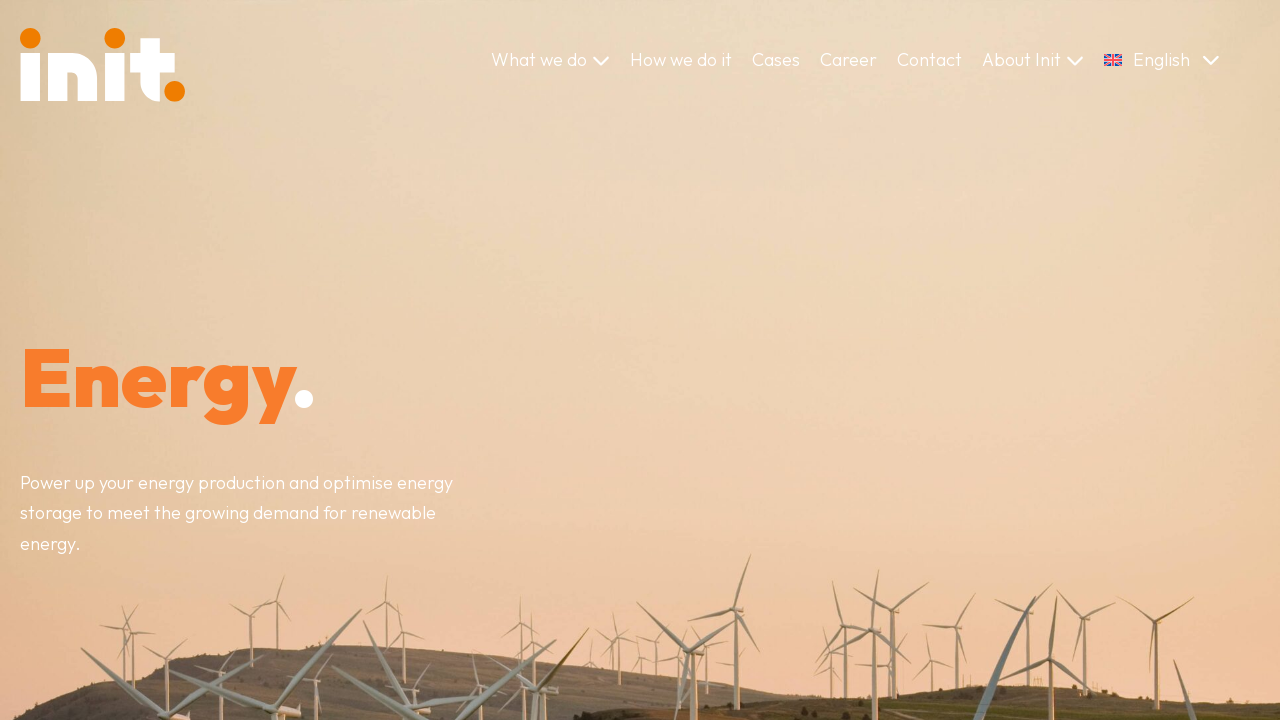

Verified navigation to Energy page at https://initgroup.com/businessarea/energy/
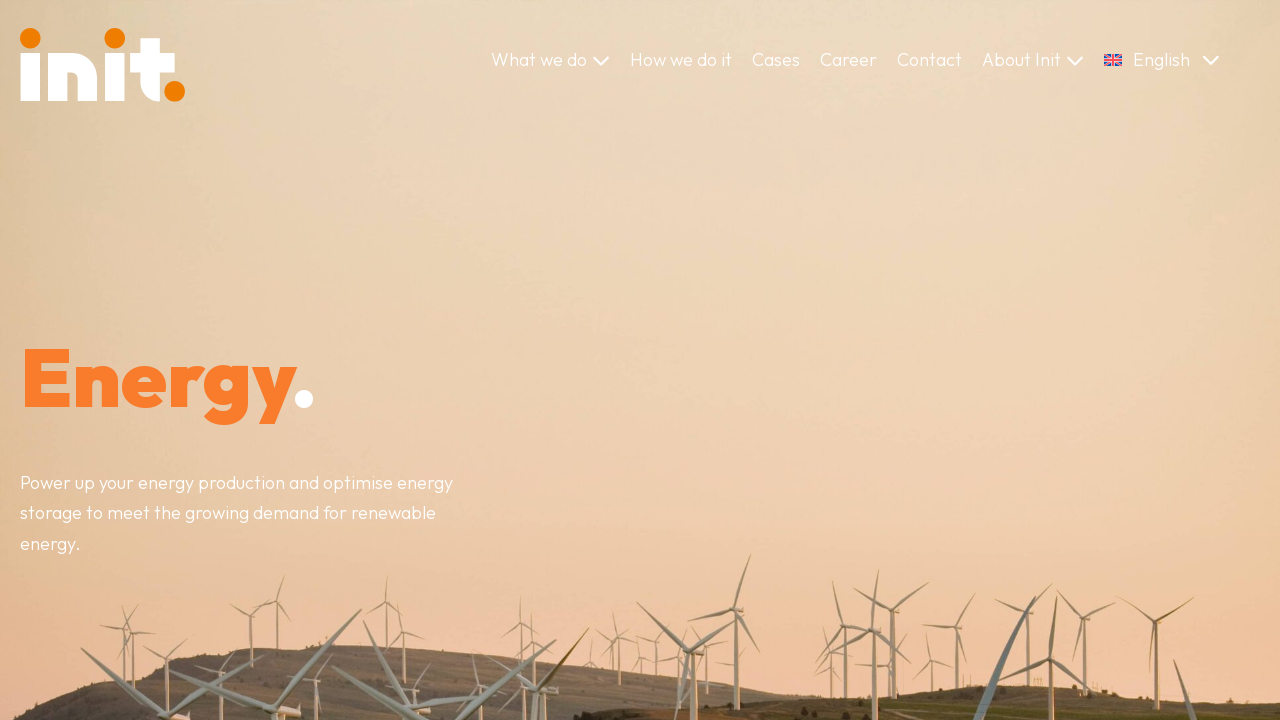

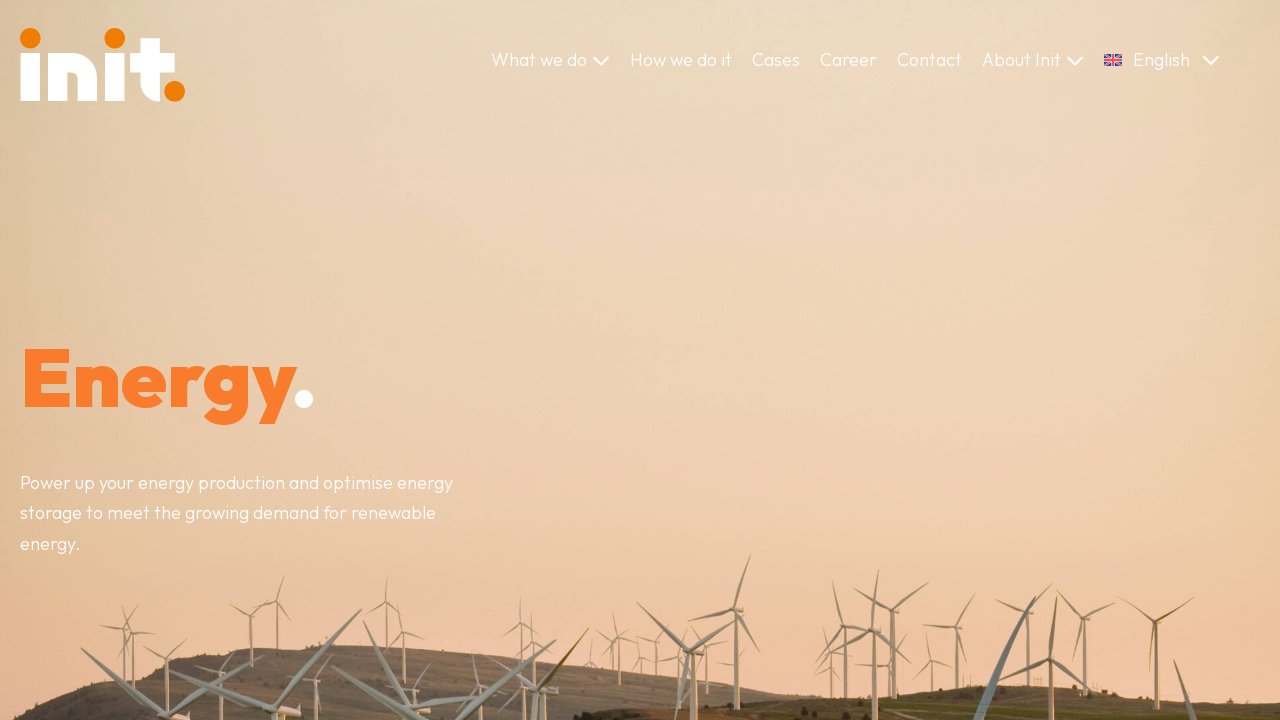